Tests that todo data persists after page reload

Starting URL: https://demo.playwright.dev/todomvc

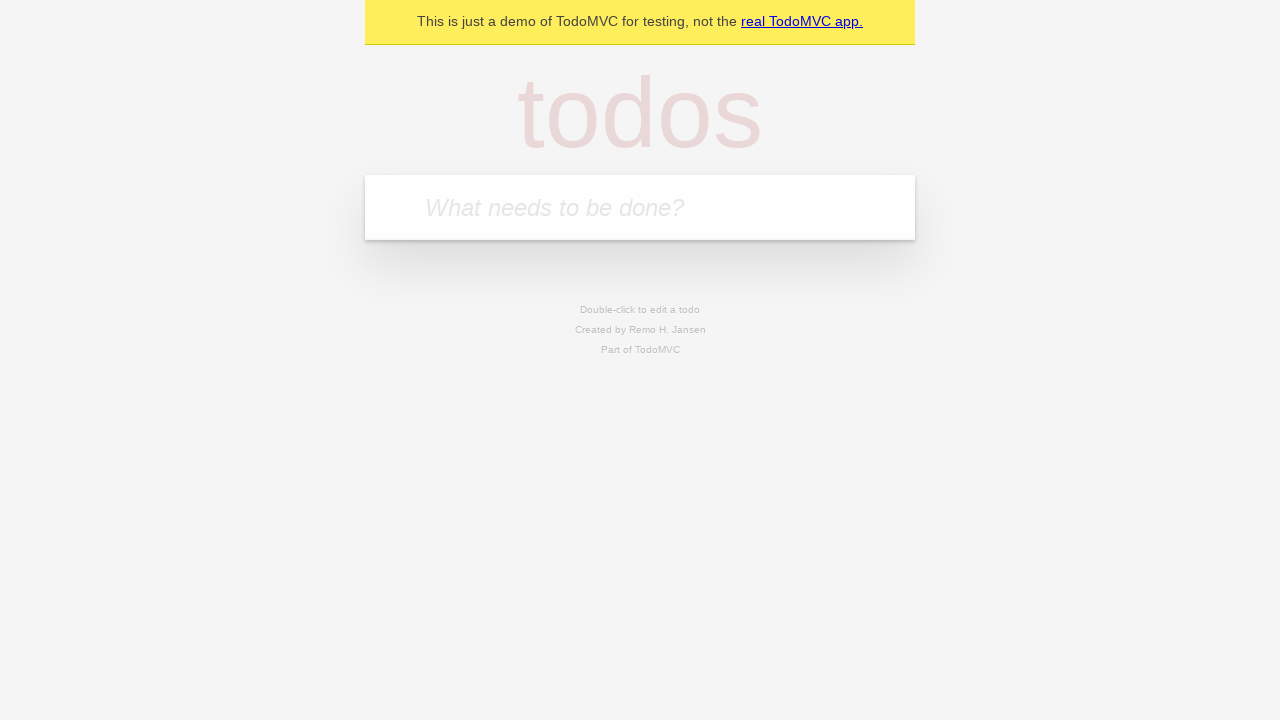

Filled todo input with 'buy some cheese' on internal:attr=[placeholder="What needs to be done?"i]
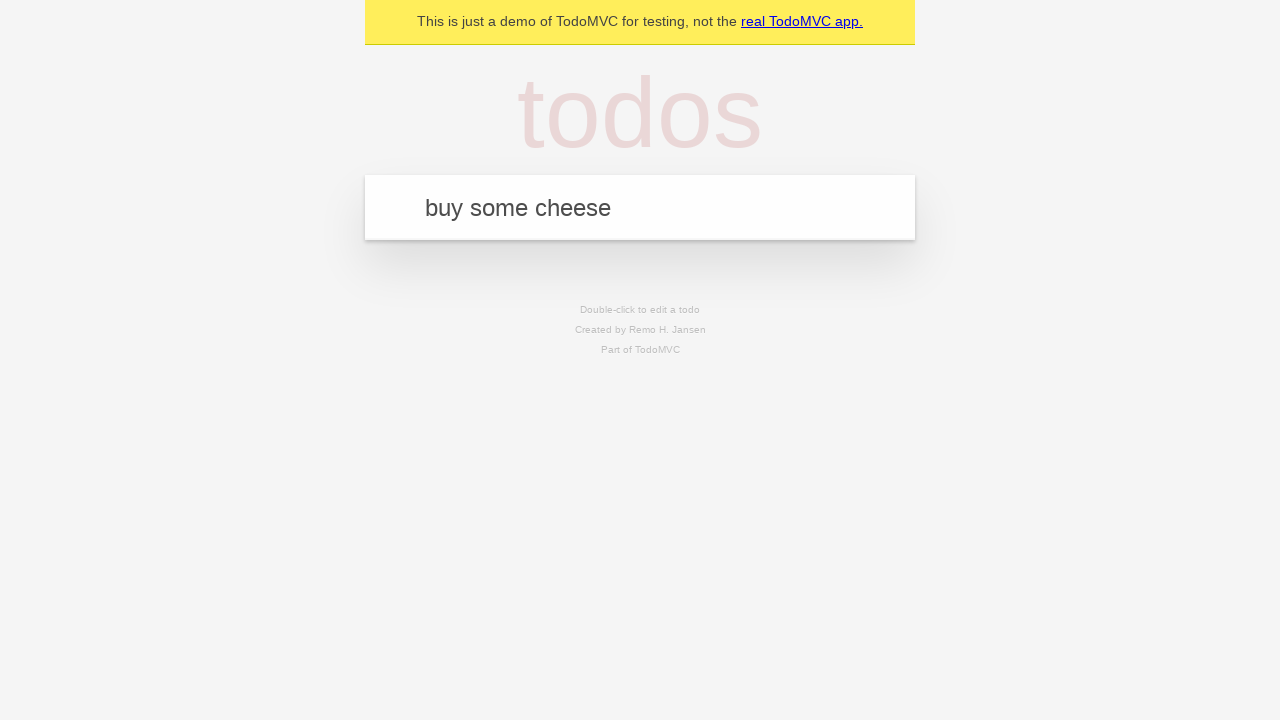

Pressed Enter to add todo 'buy some cheese' on internal:attr=[placeholder="What needs to be done?"i]
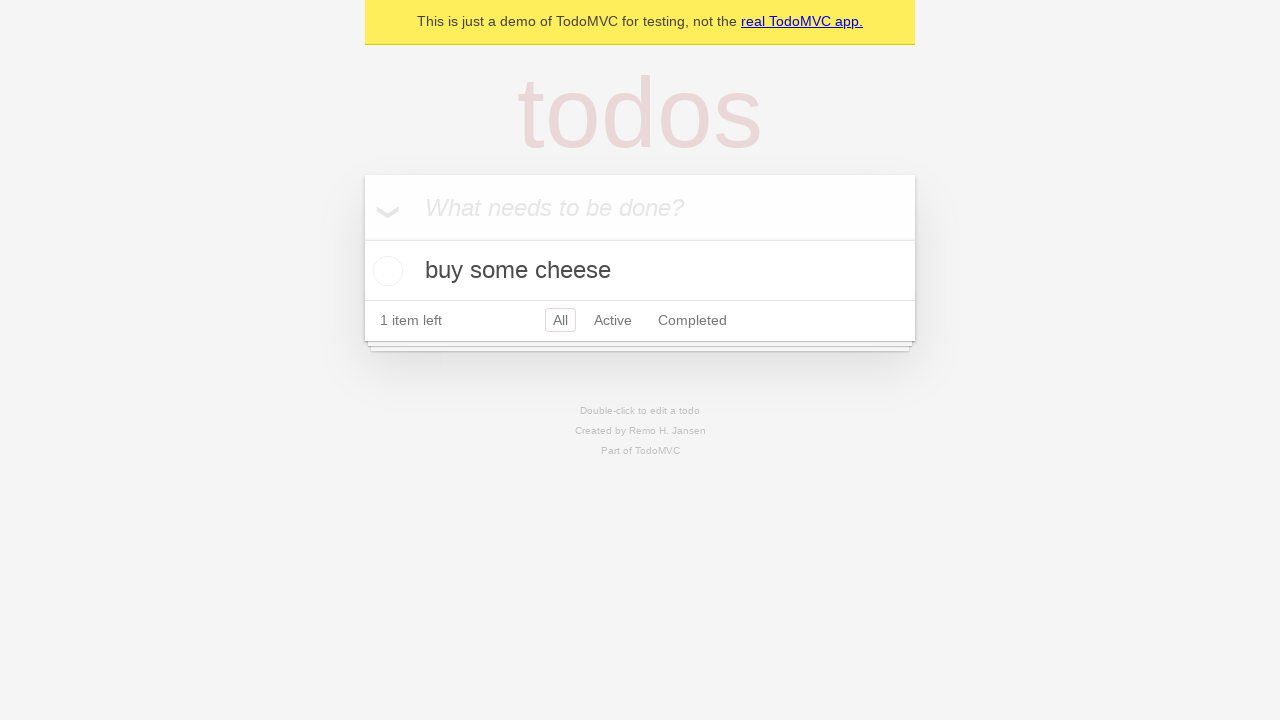

Filled todo input with 'feed the cat' on internal:attr=[placeholder="What needs to be done?"i]
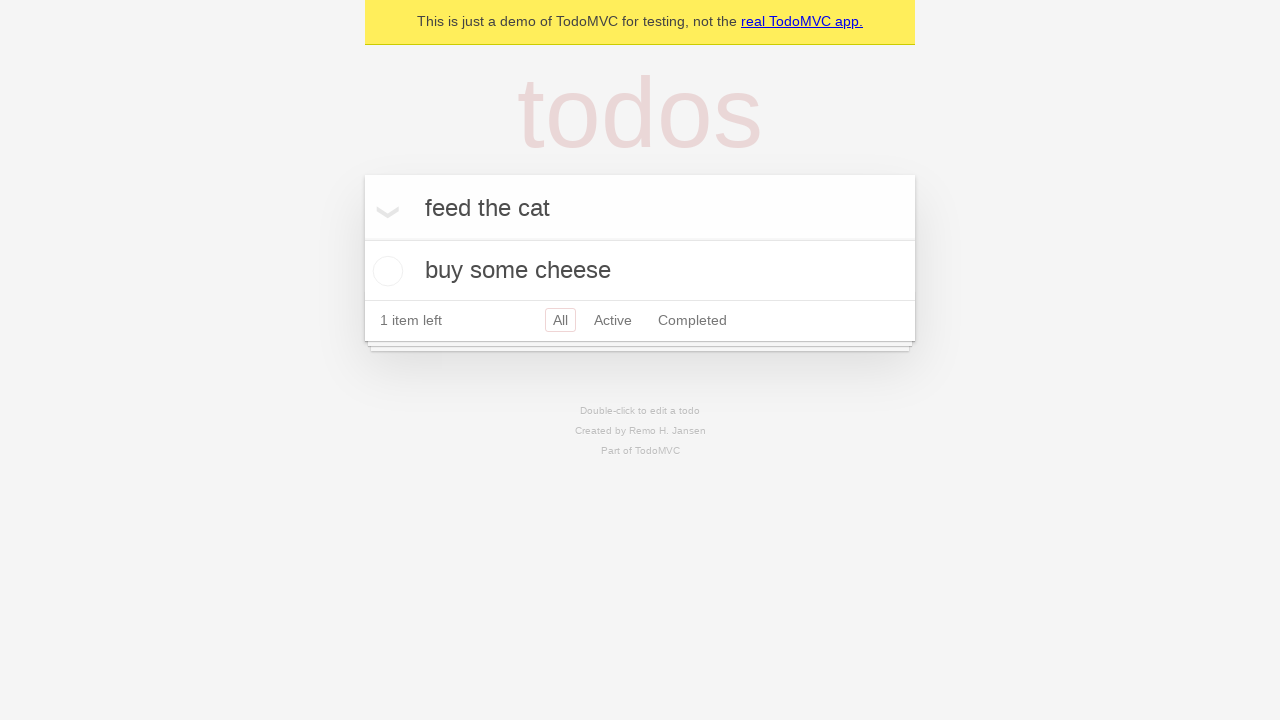

Pressed Enter to add todo 'feed the cat' on internal:attr=[placeholder="What needs to be done?"i]
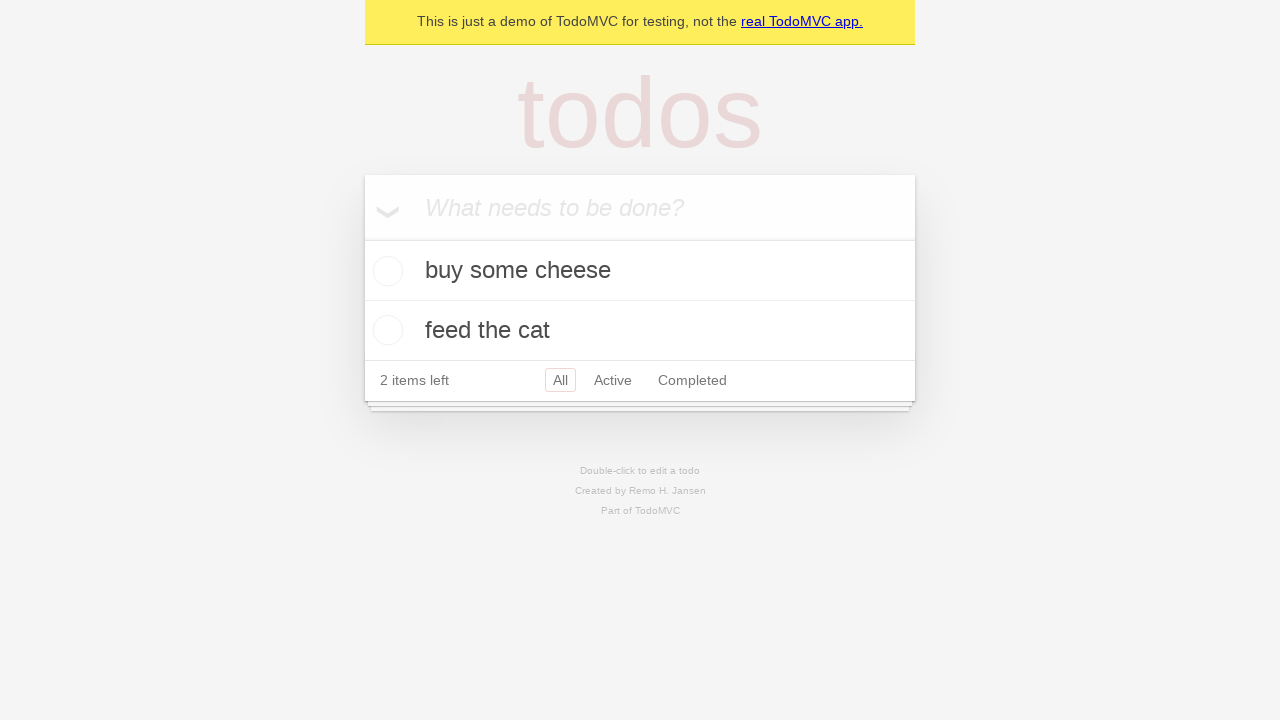

Located all todo items
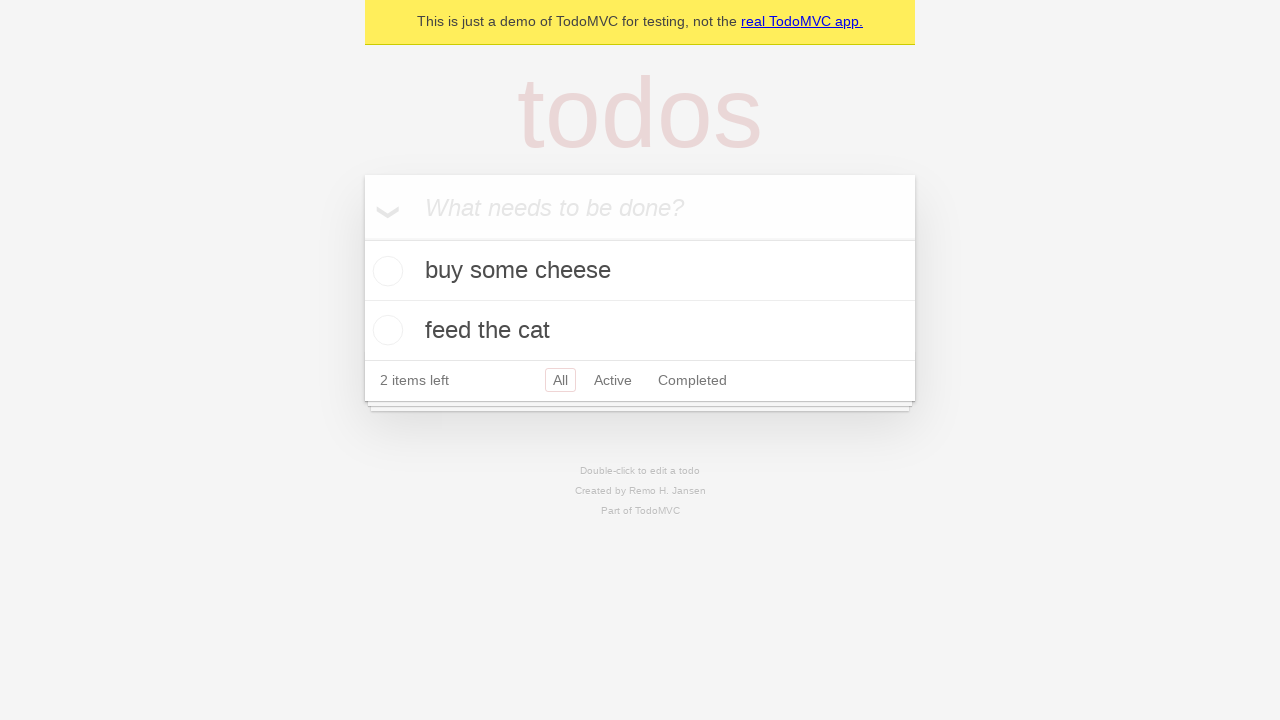

Marked first todo item as complete at (385, 271) on internal:testid=[data-testid="todo-item"s] >> nth=0 >> internal:role=checkbox
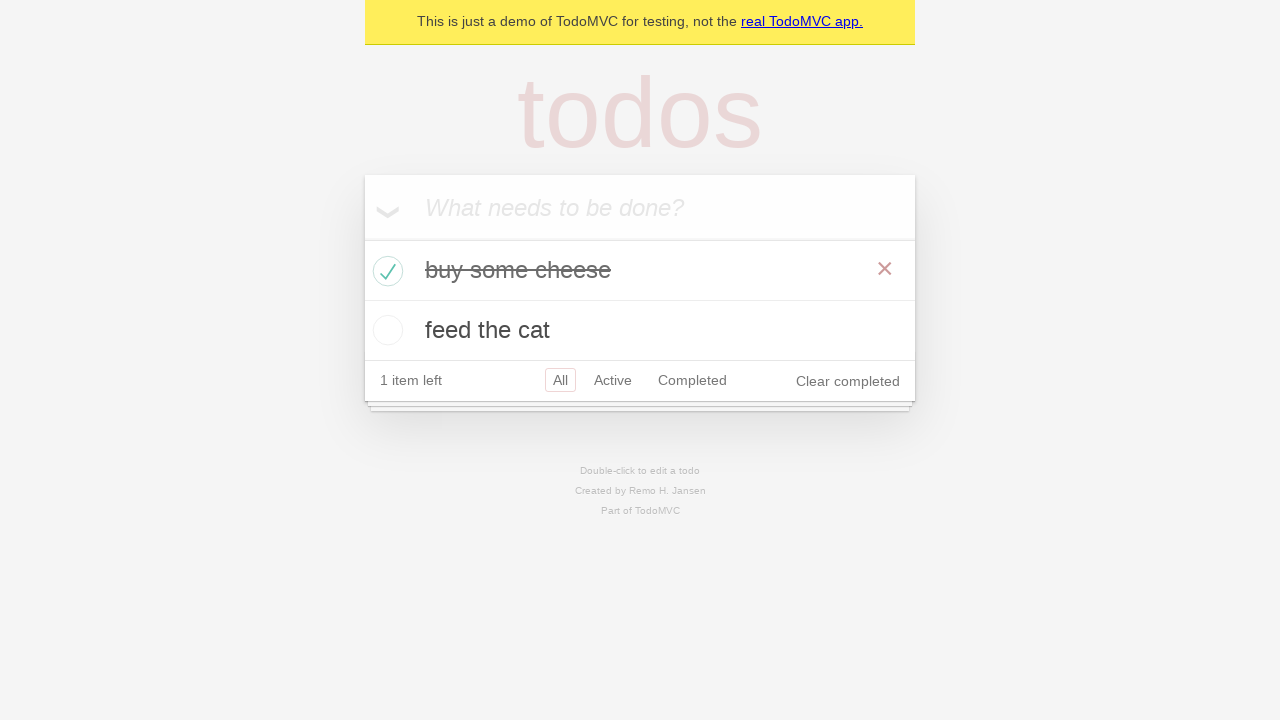

Reloaded page to test data persistence
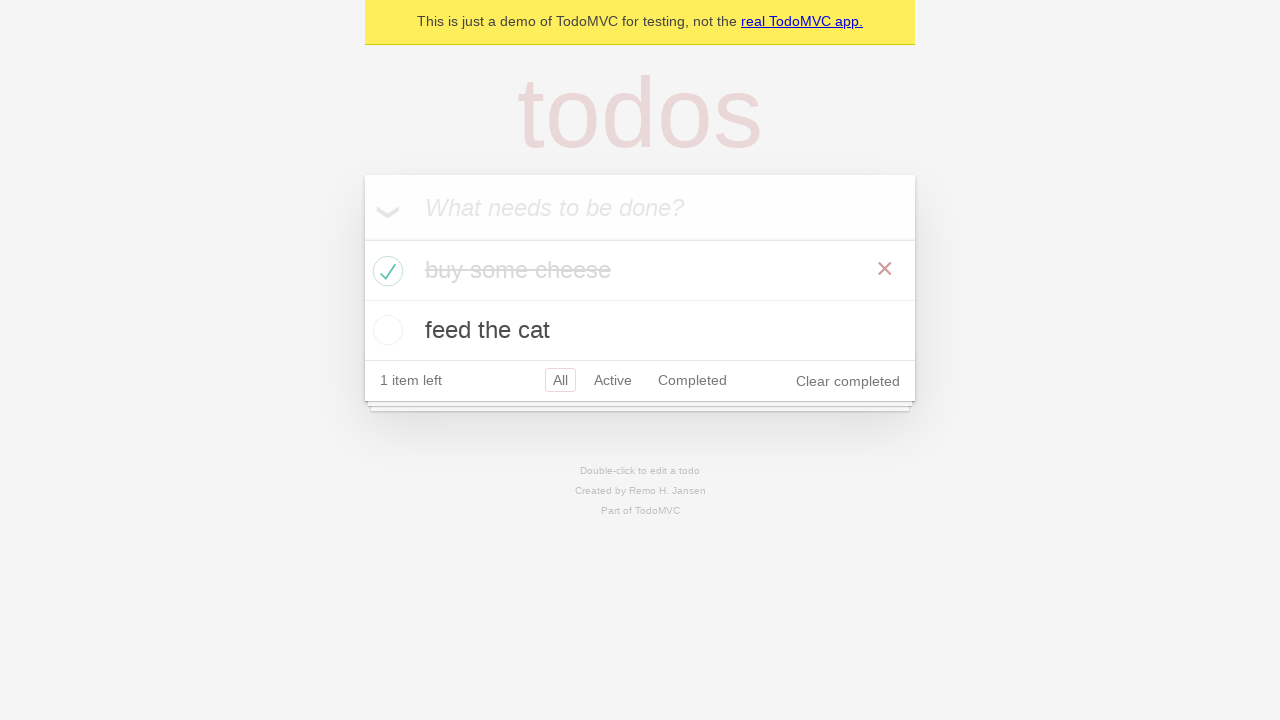

Todo items loaded from storage after page reload
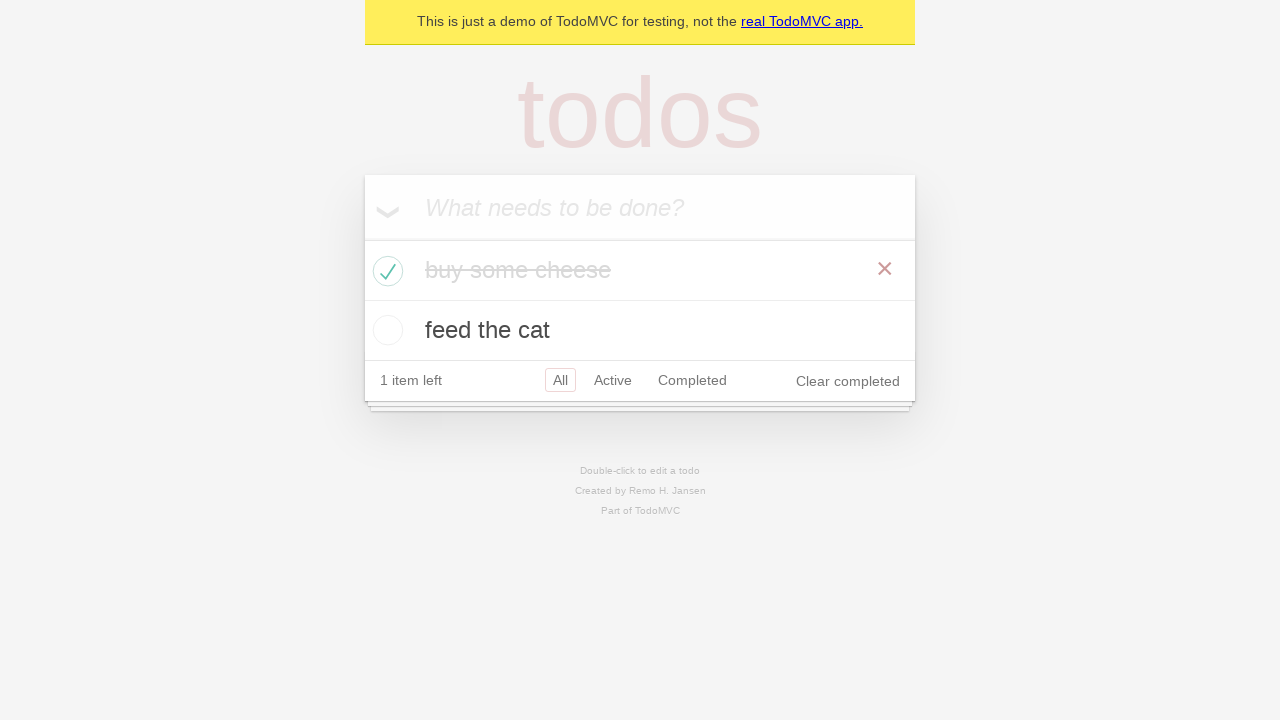

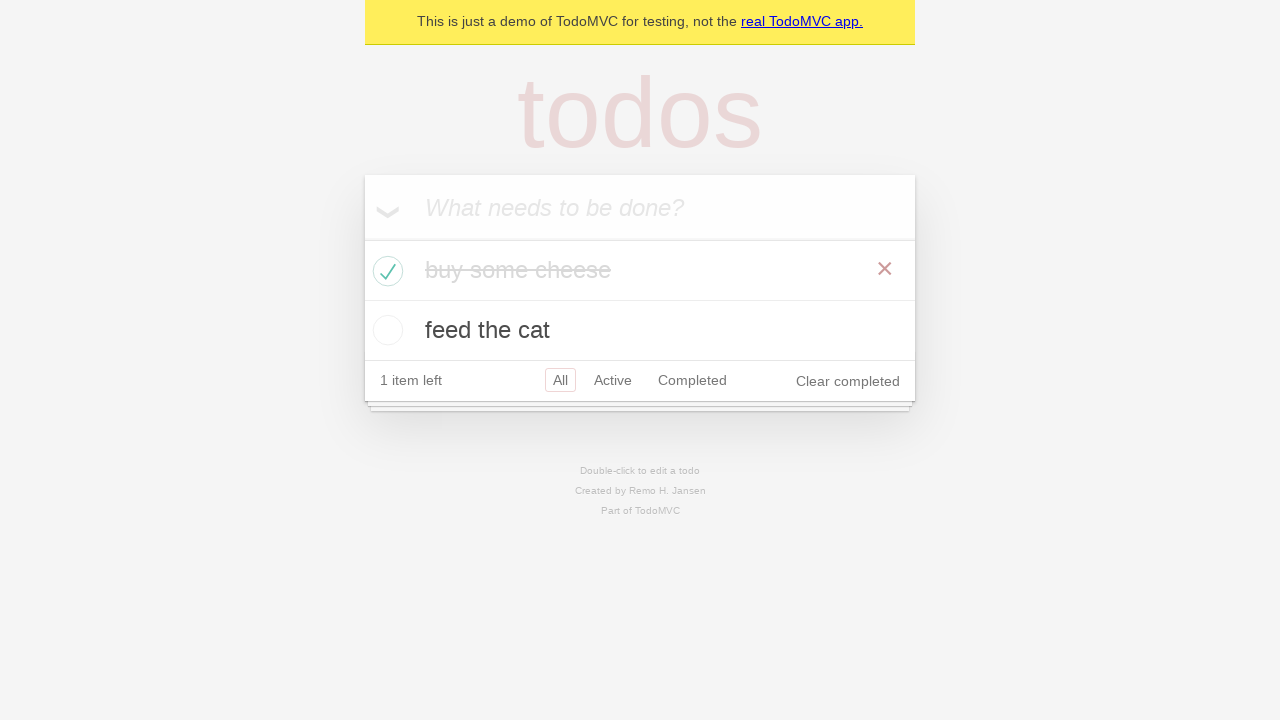